Creates a new paste on Pastebin by filling in code, selecting Bash syntax highlighting, setting 10 minute expiration, and submitting the form

Starting URL: https://pastebin.com

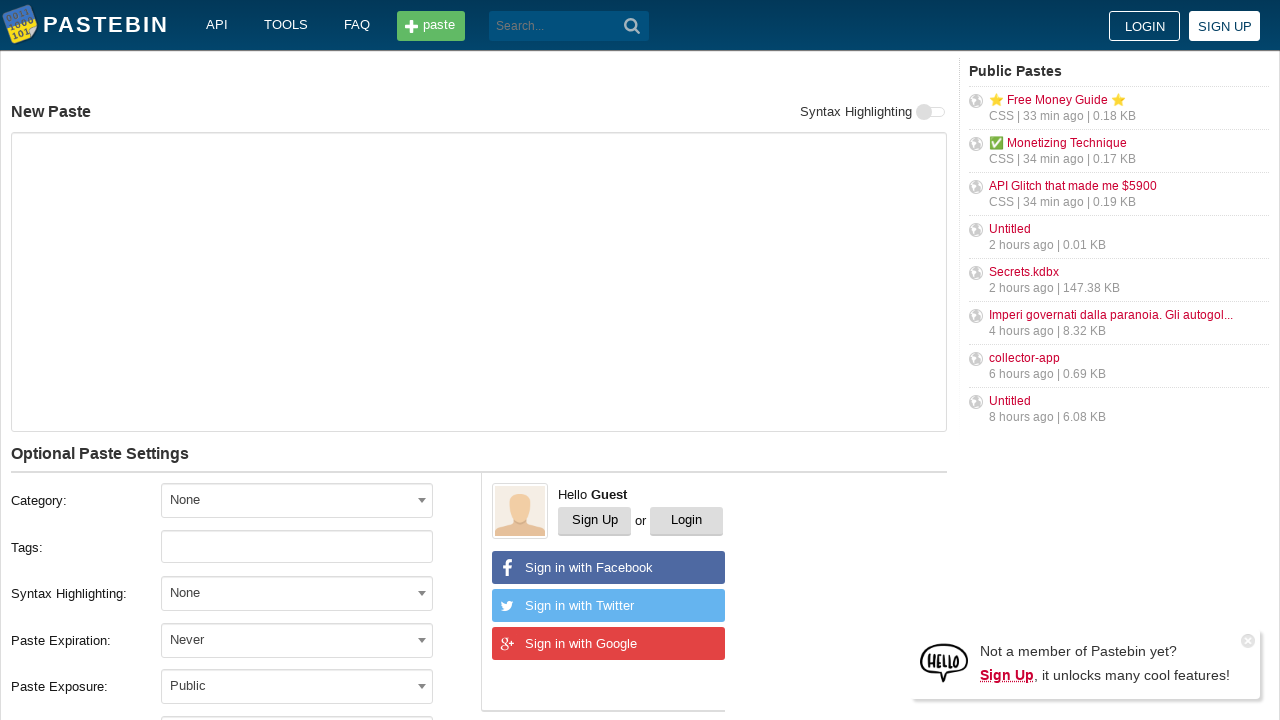

Filled code area with Bash sample script on #postform-text
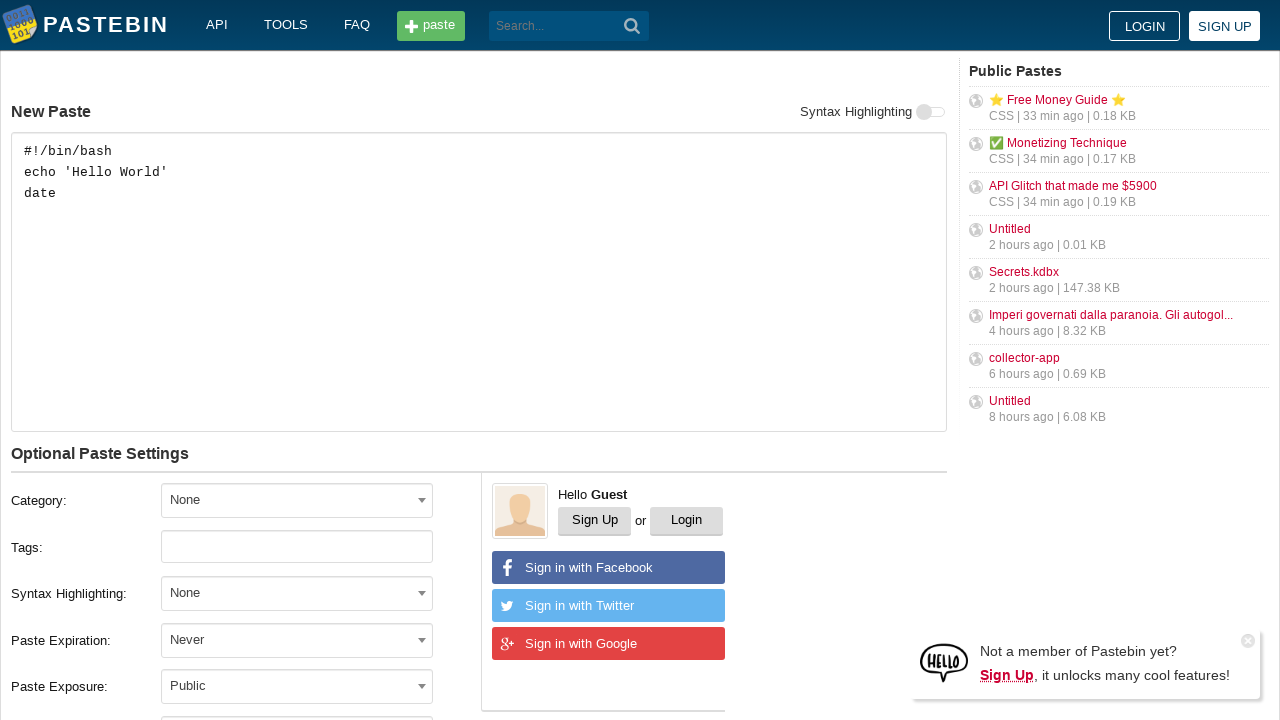

Clicked syntax highlighting dropdown at (422, 593) on xpath=//label[text()='Syntax Highlighting:']/..//span[@role='presentation']
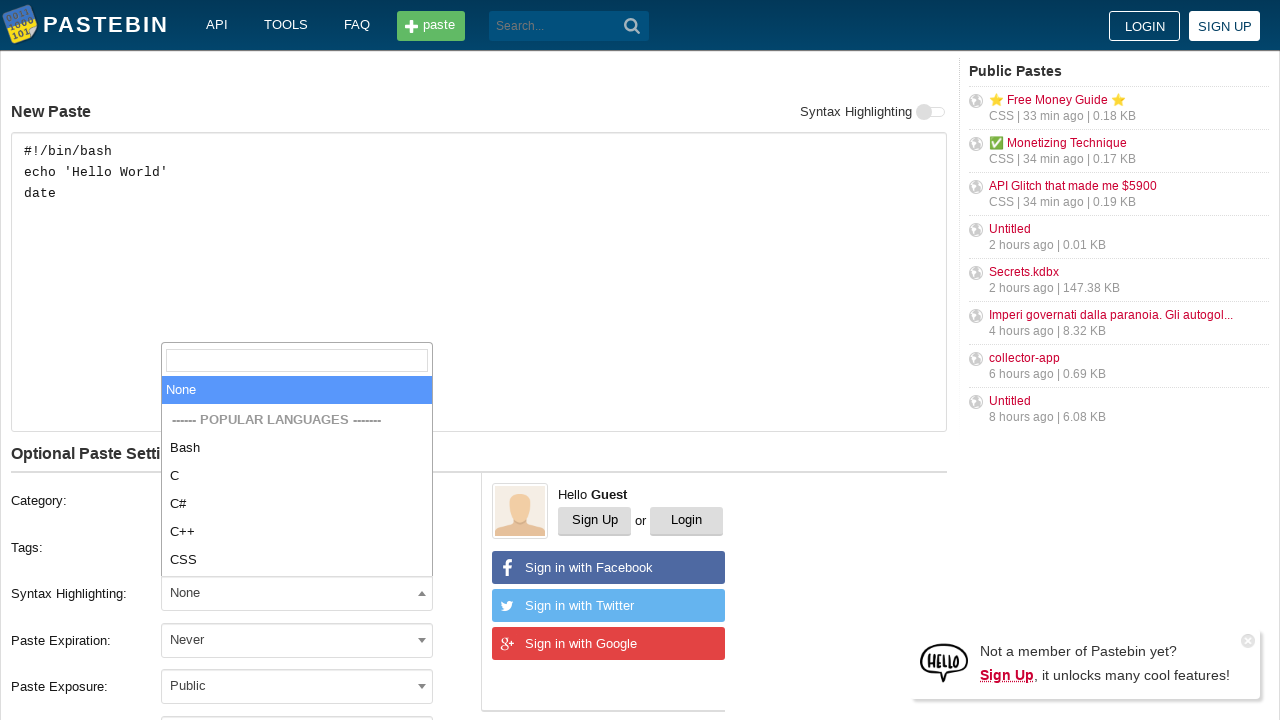

Selected Bash syntax highlighting from dropdown at (297, 448) on xpath=//strong[text()='------ POPULAR LANGUAGES -------']/..//li[text()='Bash']
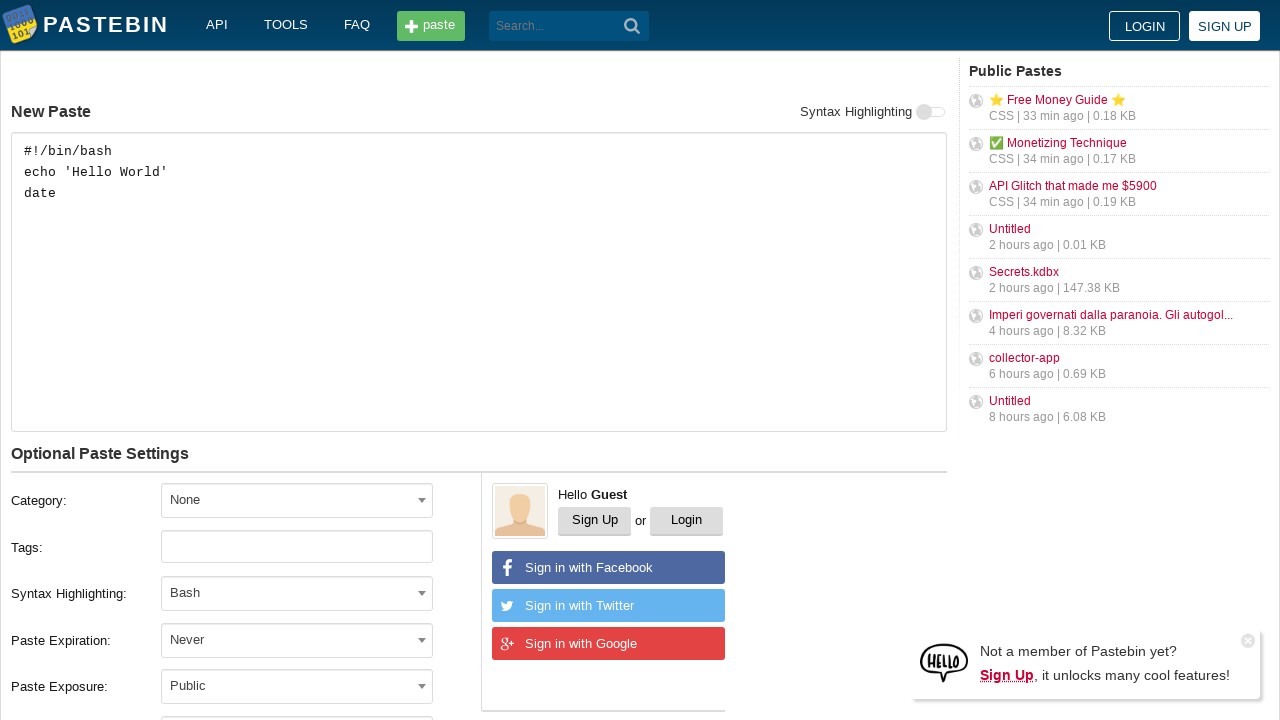

Clicked expiration dropdown at (297, 640) on #select2-postform-expiration-container
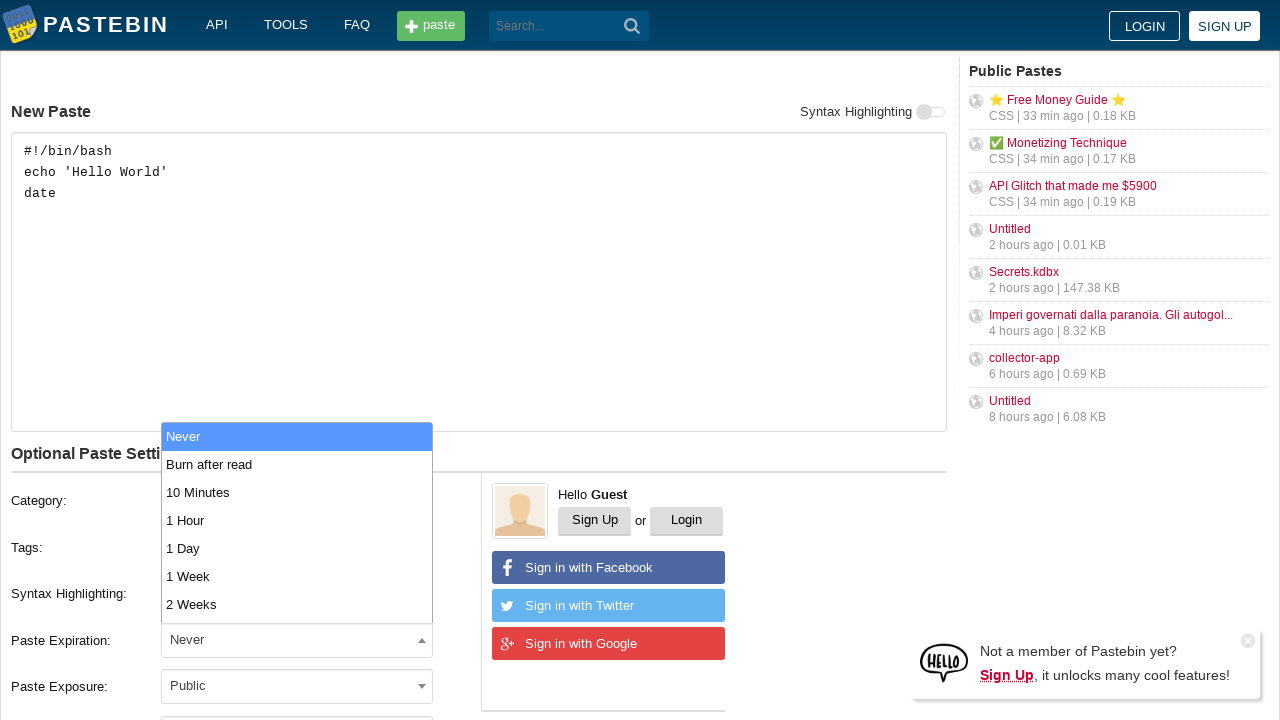

Selected 10 minute expiration time at (297, 492) on xpath=//li[text()='10 Minutes']
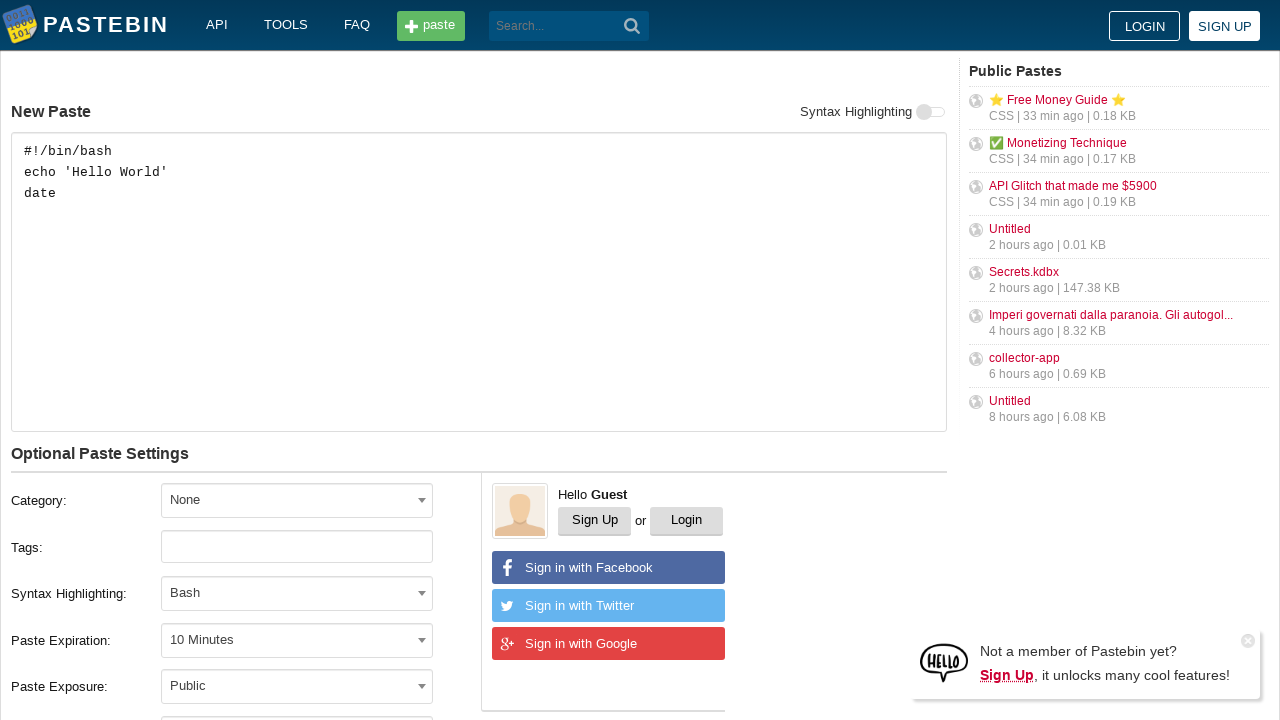

Filled paste name with 'Test Bash Script' on #postform-name
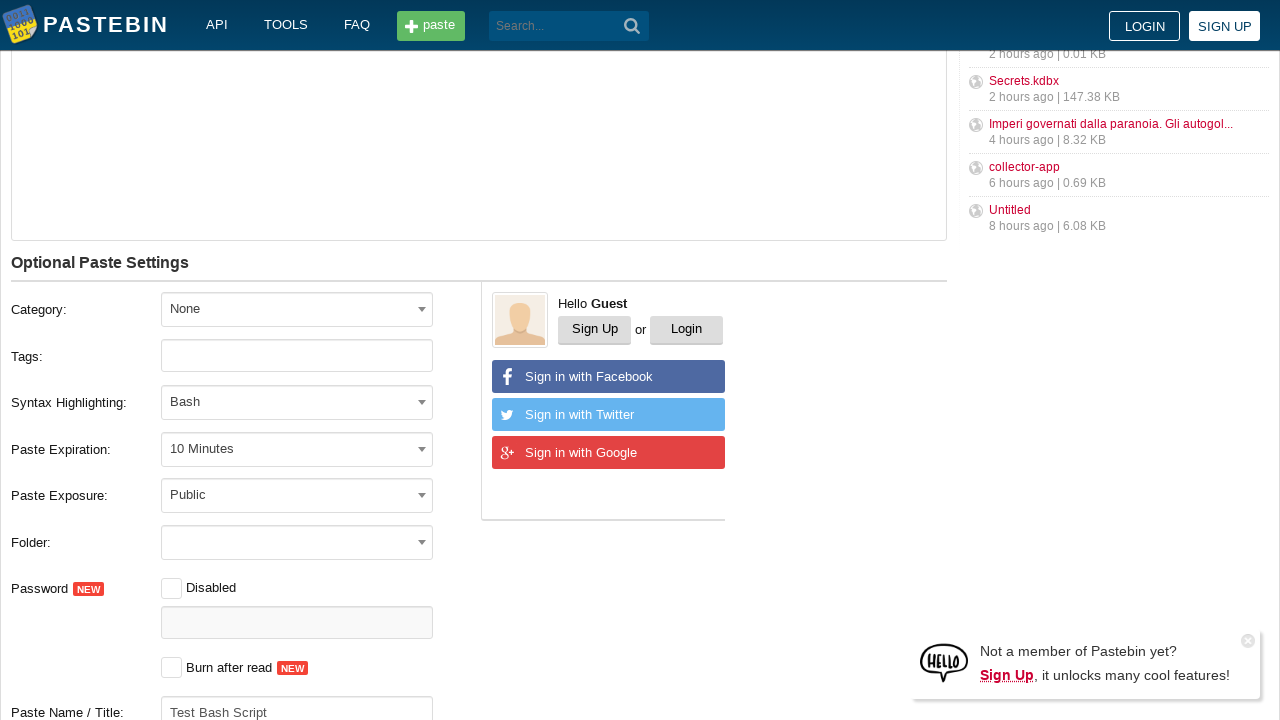

Clicked 'Create New Paste' button to submit form at (240, 400) on xpath=//button[text()='Create New Paste']
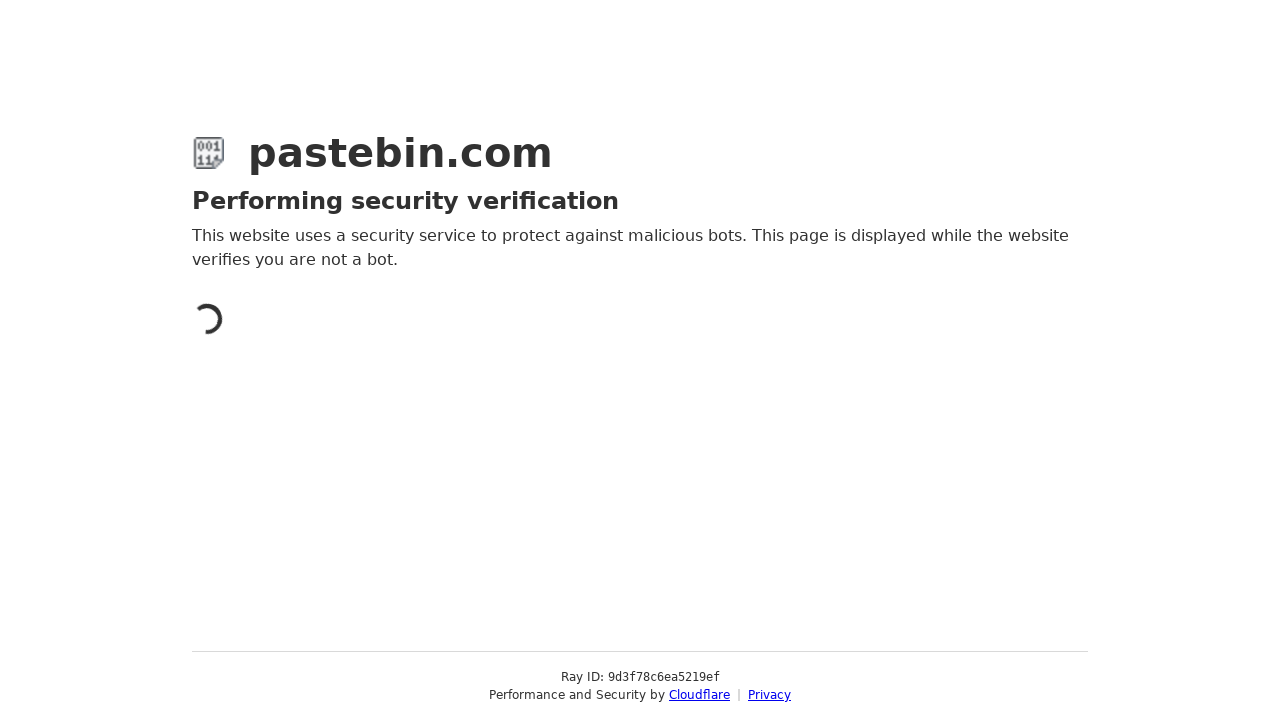

Waited for page to finish loading after paste creation
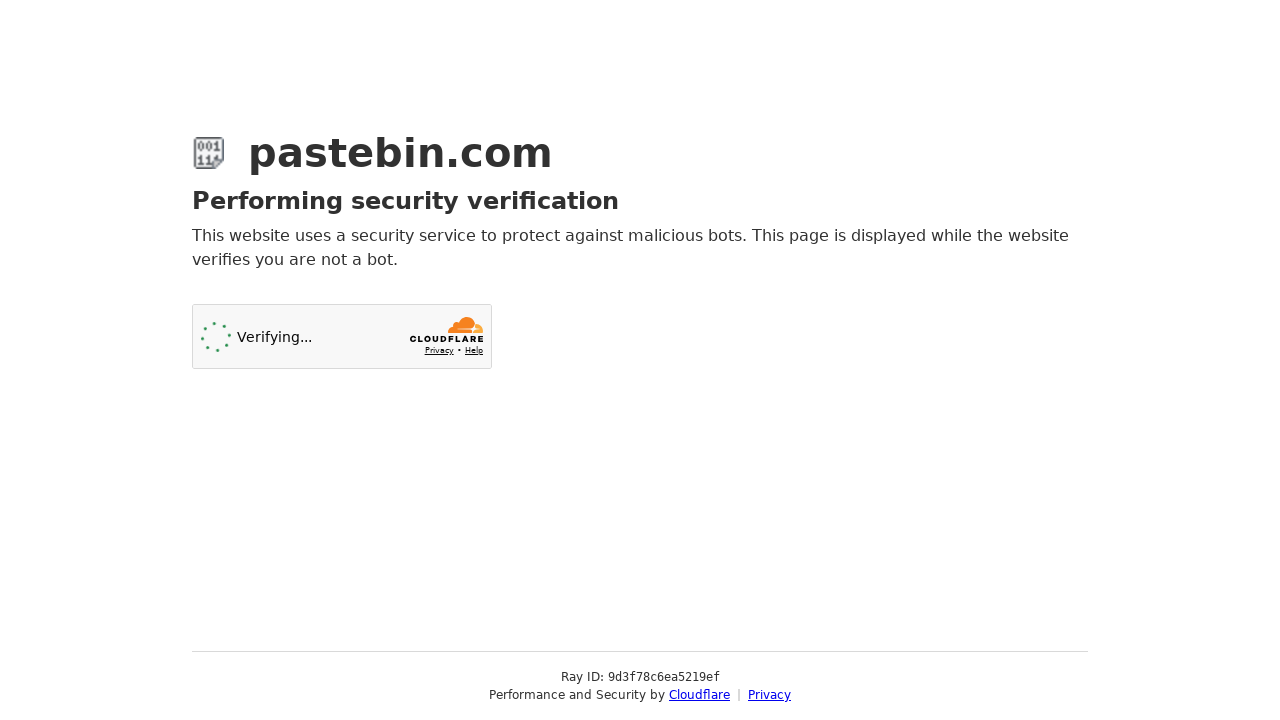

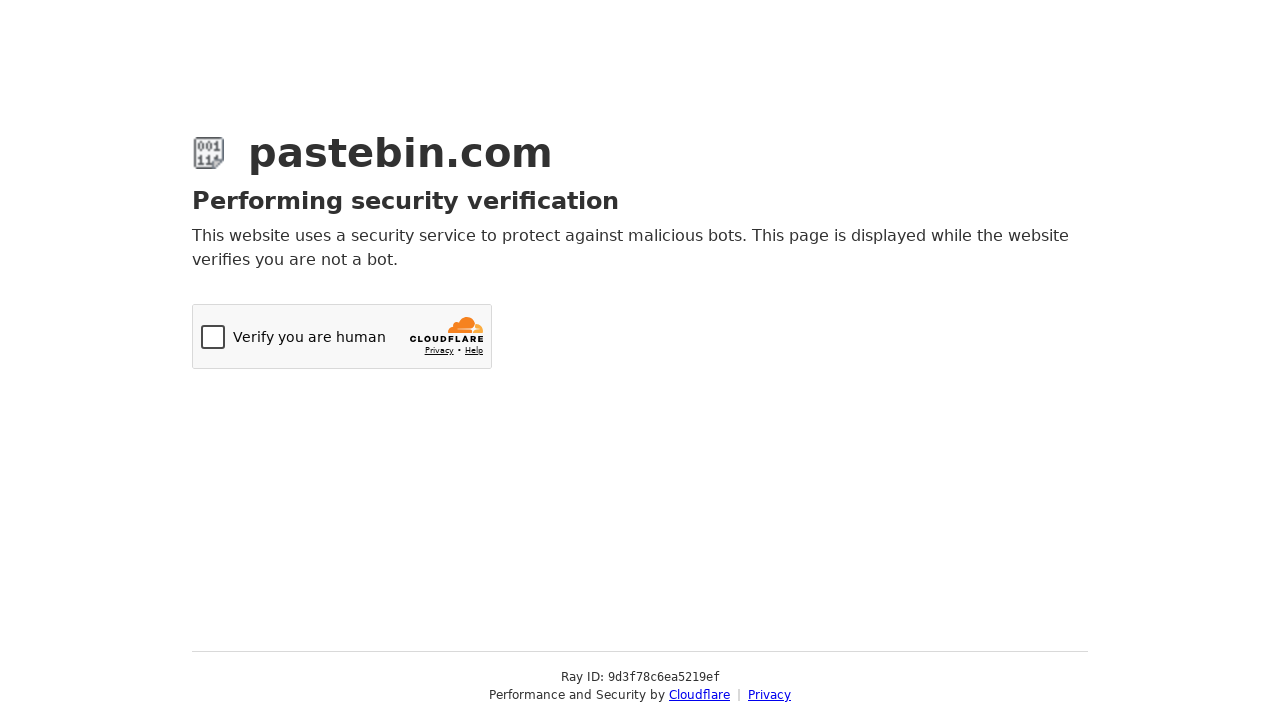